Tests form element visibility and interaction by checking if email textbox, education textarea, and radio button are displayed, then interacting with them

Starting URL: https://automationfc.github.io/basic-form/index.html

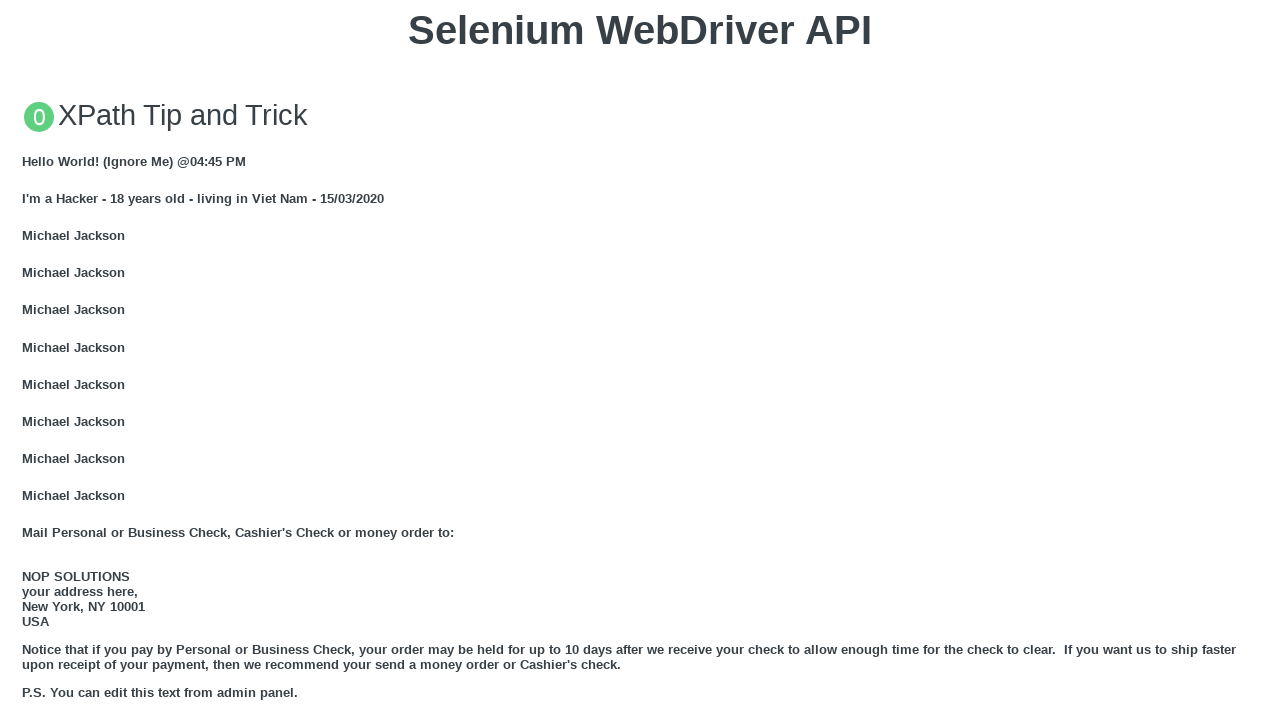

Email textbox is visible
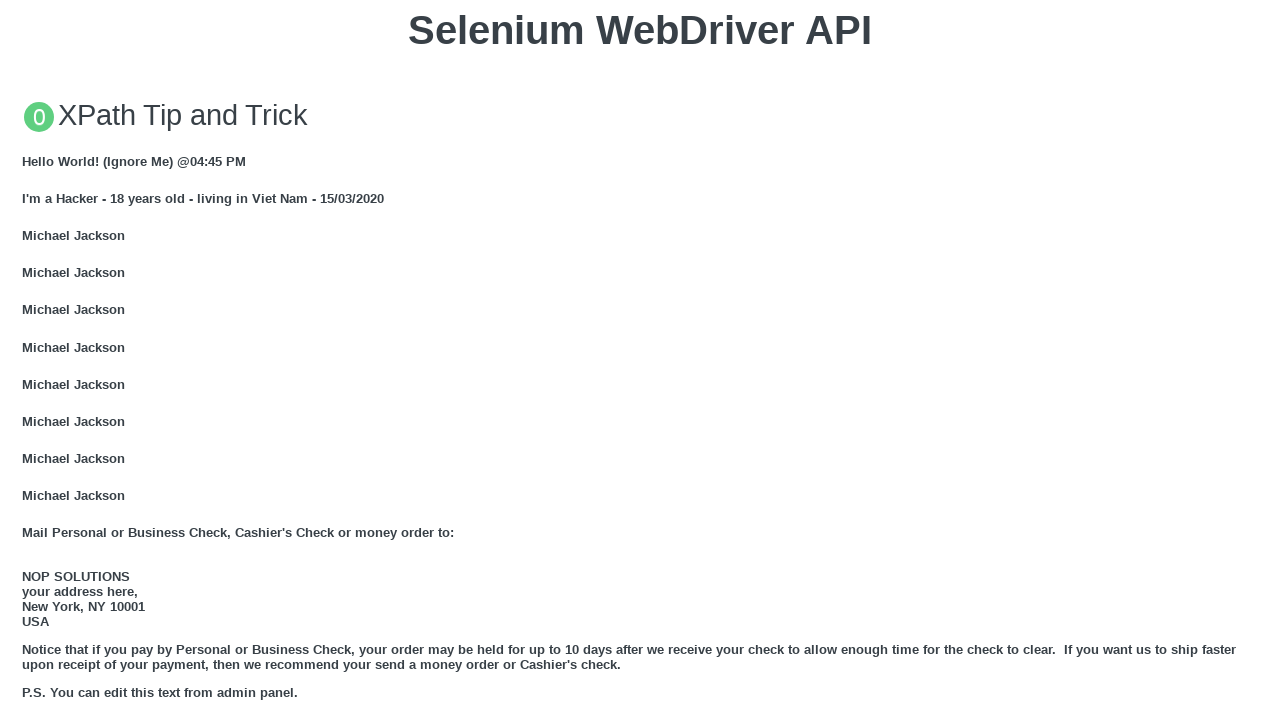

Filled email textbox with 'Automation Test' on xpath=//input[@id='email']
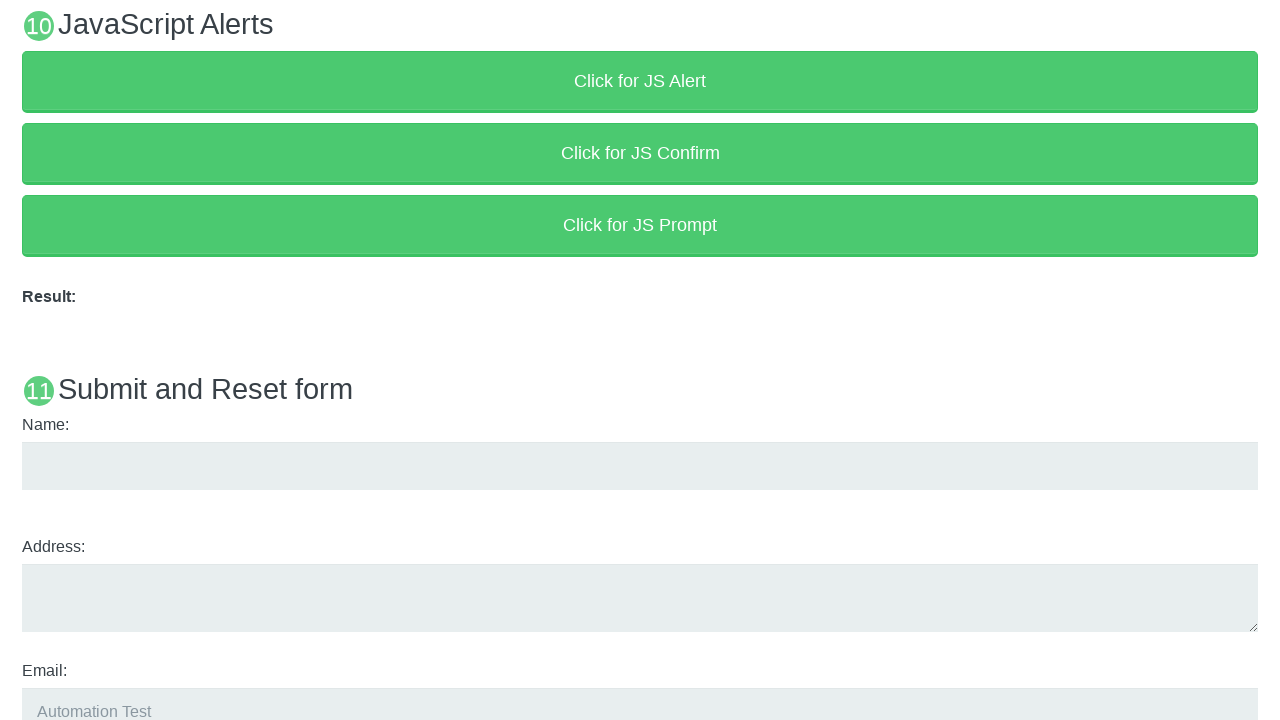

Education textarea is visible
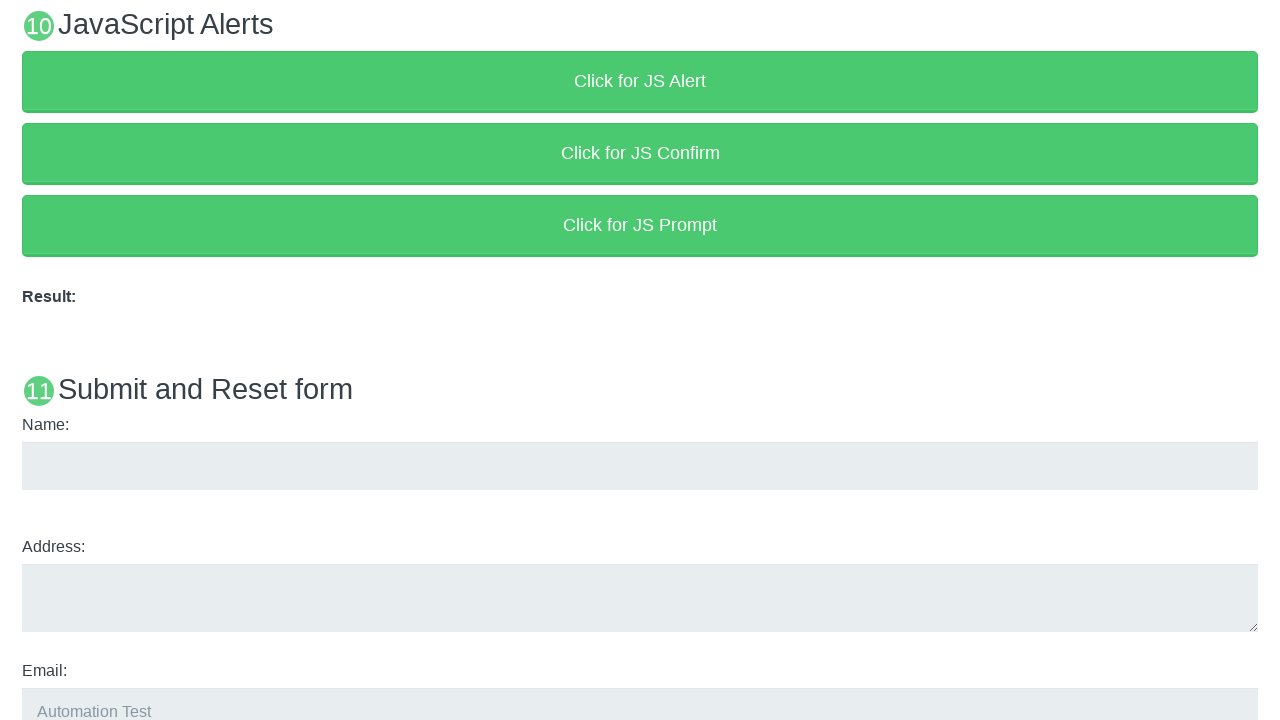

Filled education textarea with 'Automation Test' on xpath=//textarea[@id='edu']
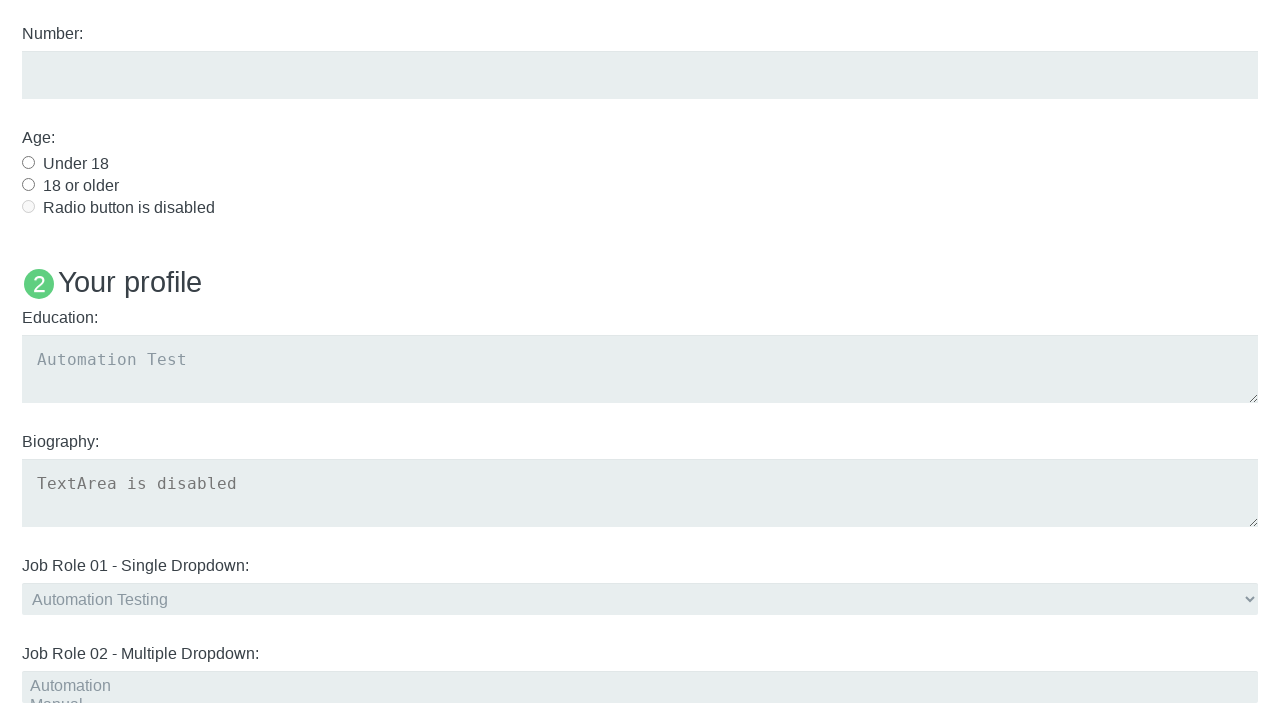

Under 18 radio button is visible
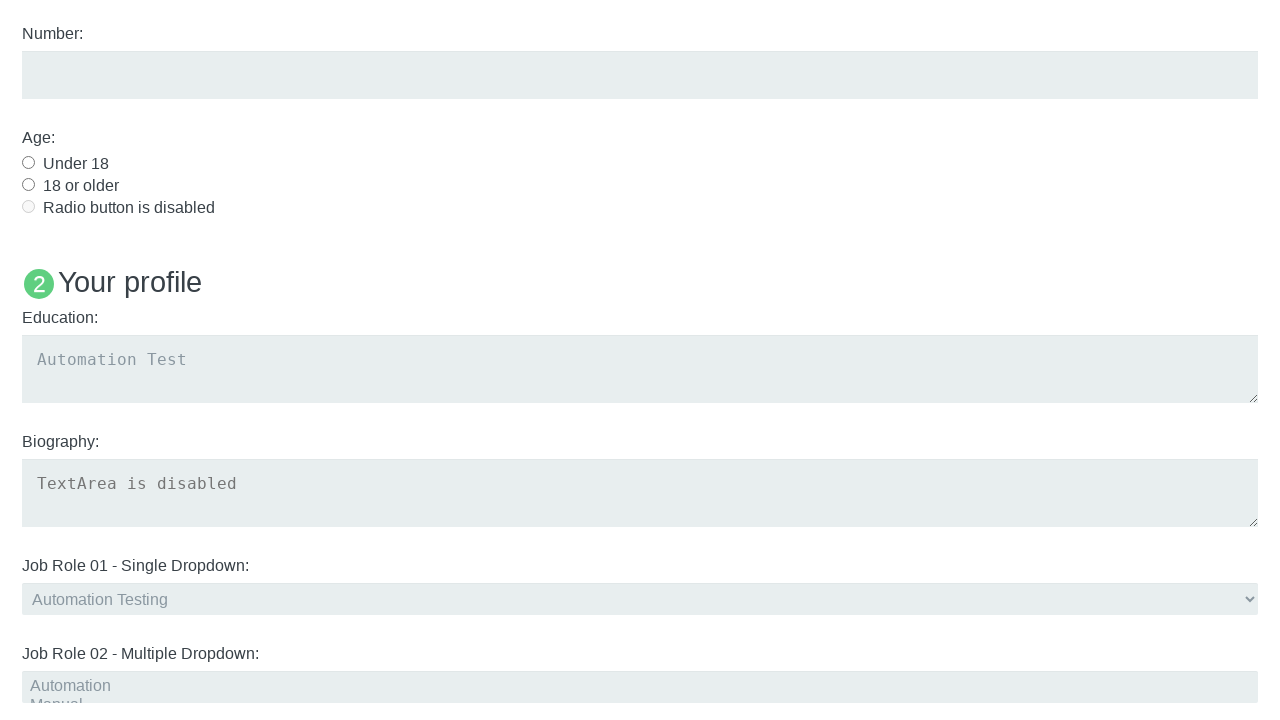

Clicked under 18 radio button at (28, 162) on xpath=//input[@id='under_18']
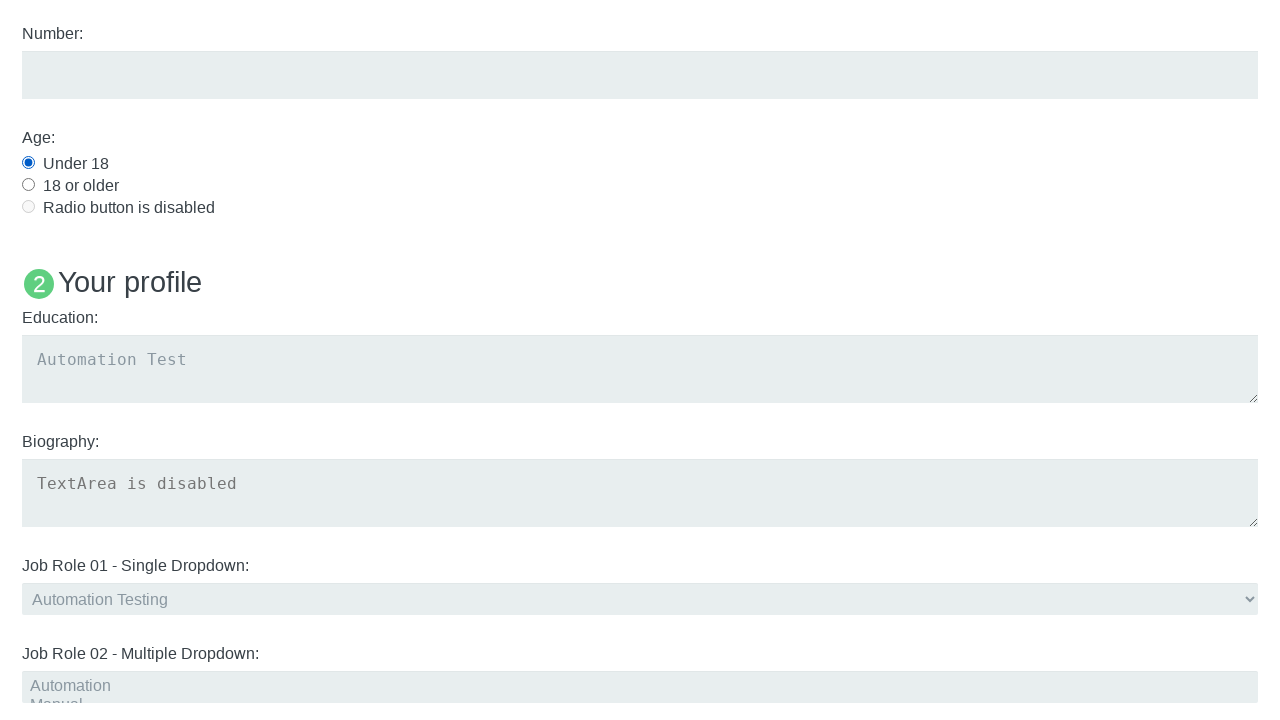

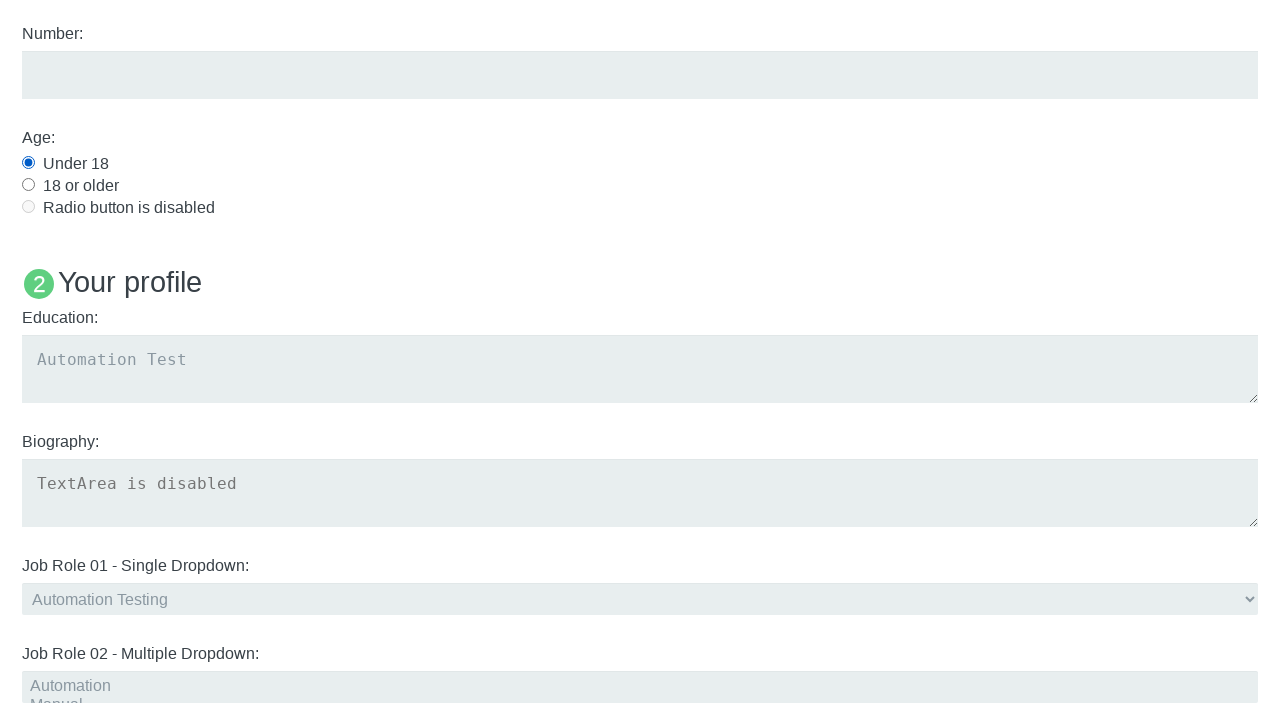